Verifies the "Zero Bank" brand link text and href attribute on the Zero Bank login page, checking that the link text equals "Zero Bank" and the href contains "index.html".

Starting URL: http://zero.webappsecurity.com/login.html

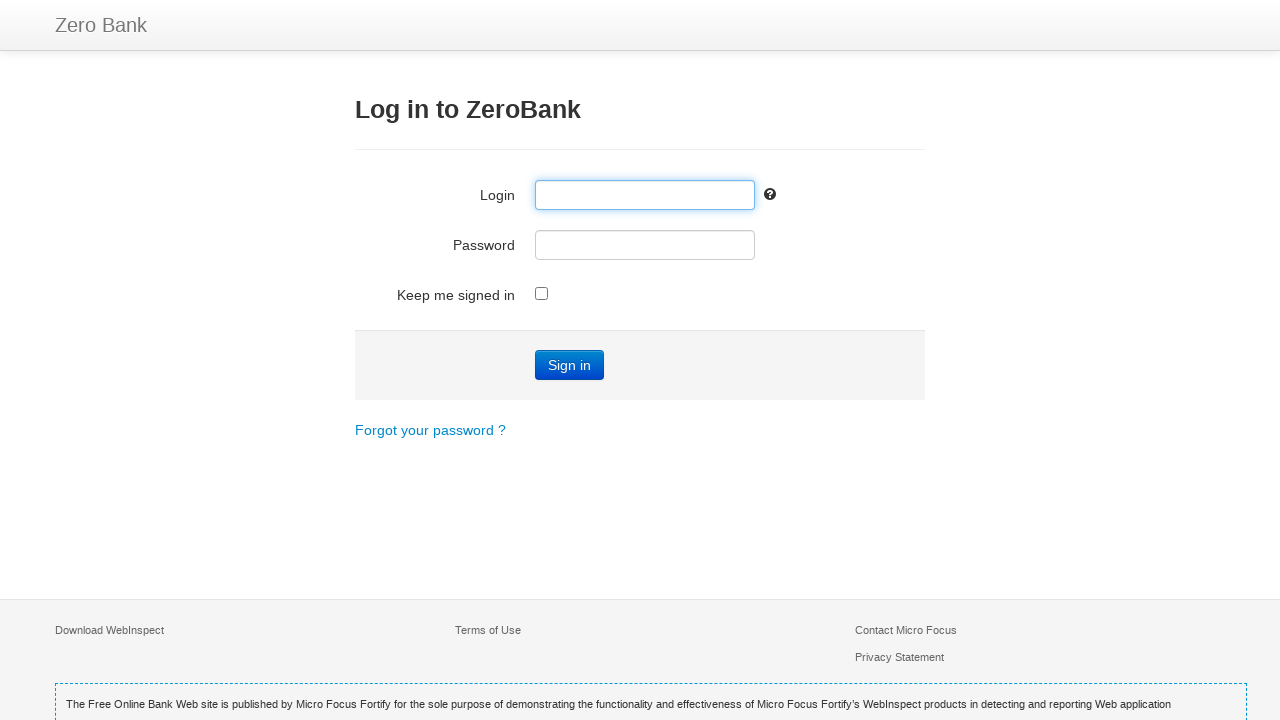

Navigated to Zero Bank login page
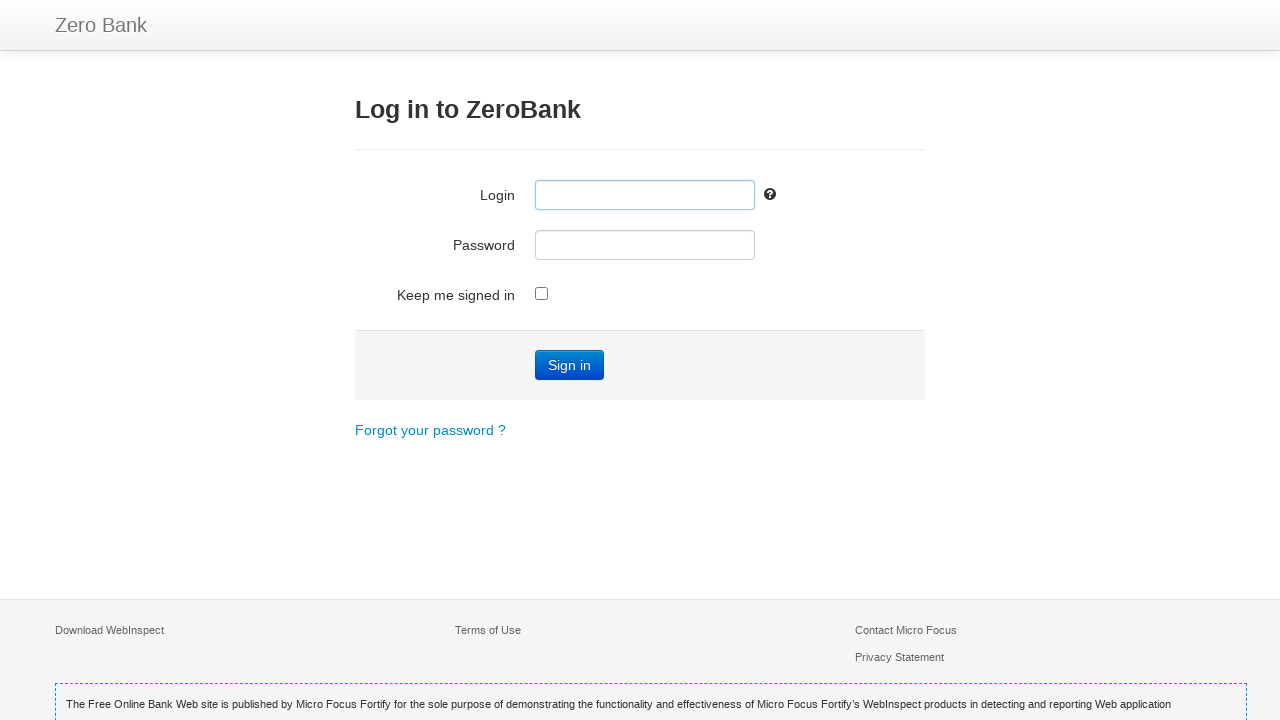

Located the brand link element
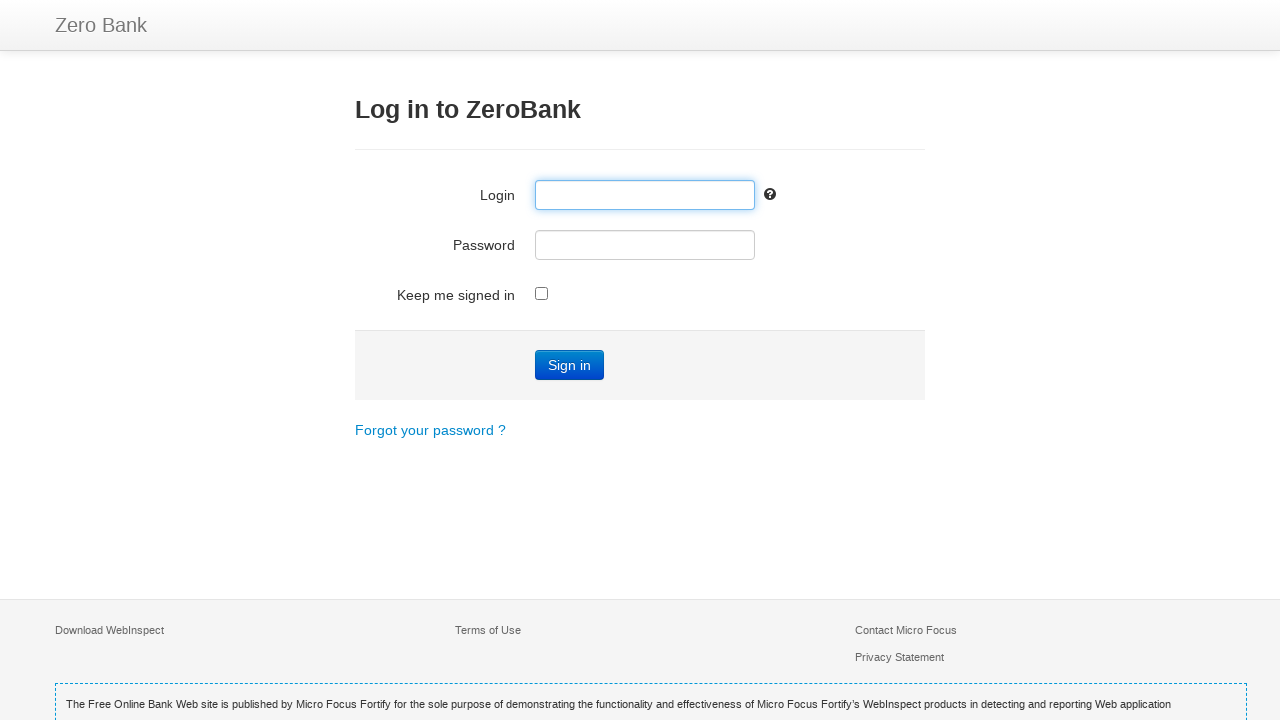

Retrieved brand link text: 'Zero Bank'
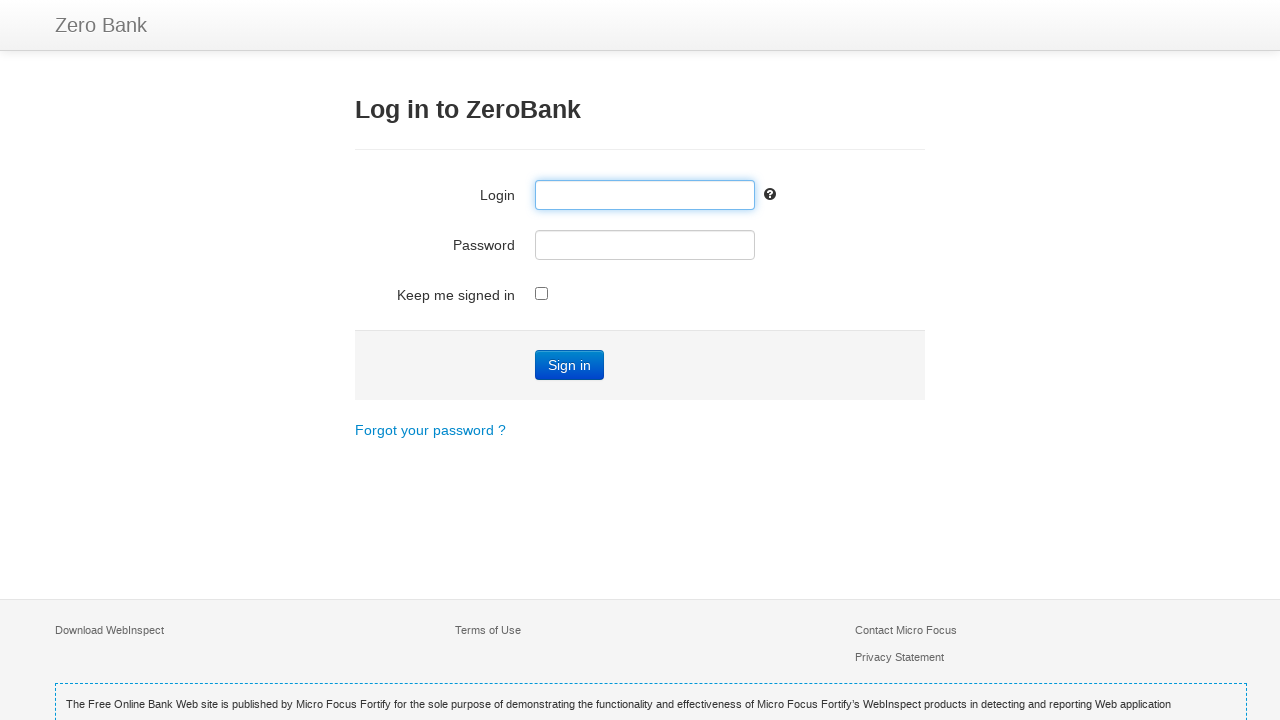

Verified brand link text equals 'Zero Bank'
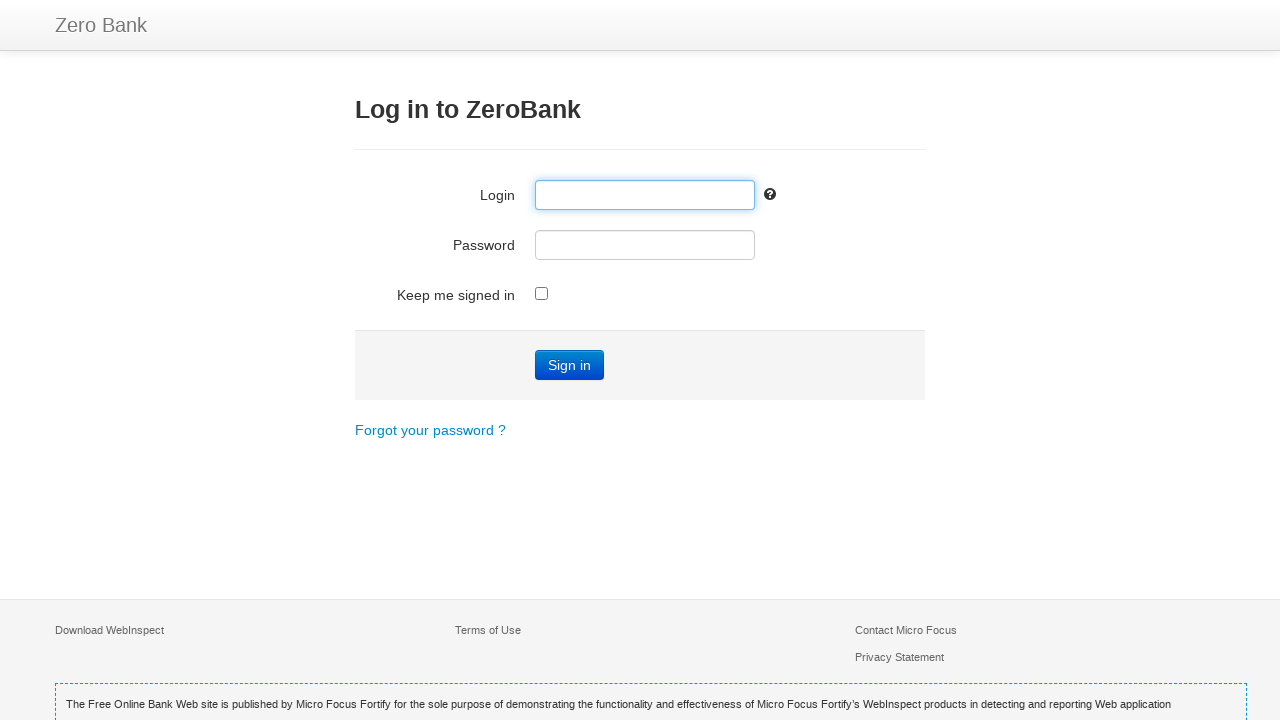

Retrieved brand link href attribute: '/index.html'
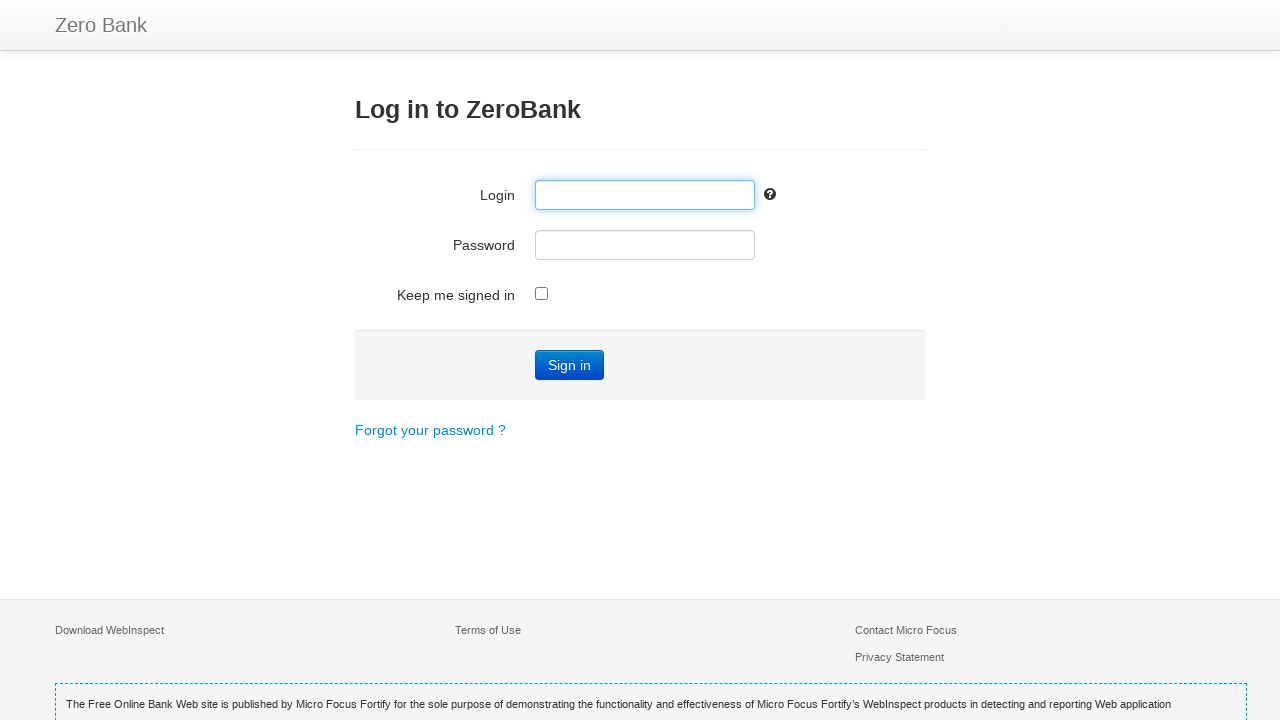

Verified brand link href contains 'index.html'
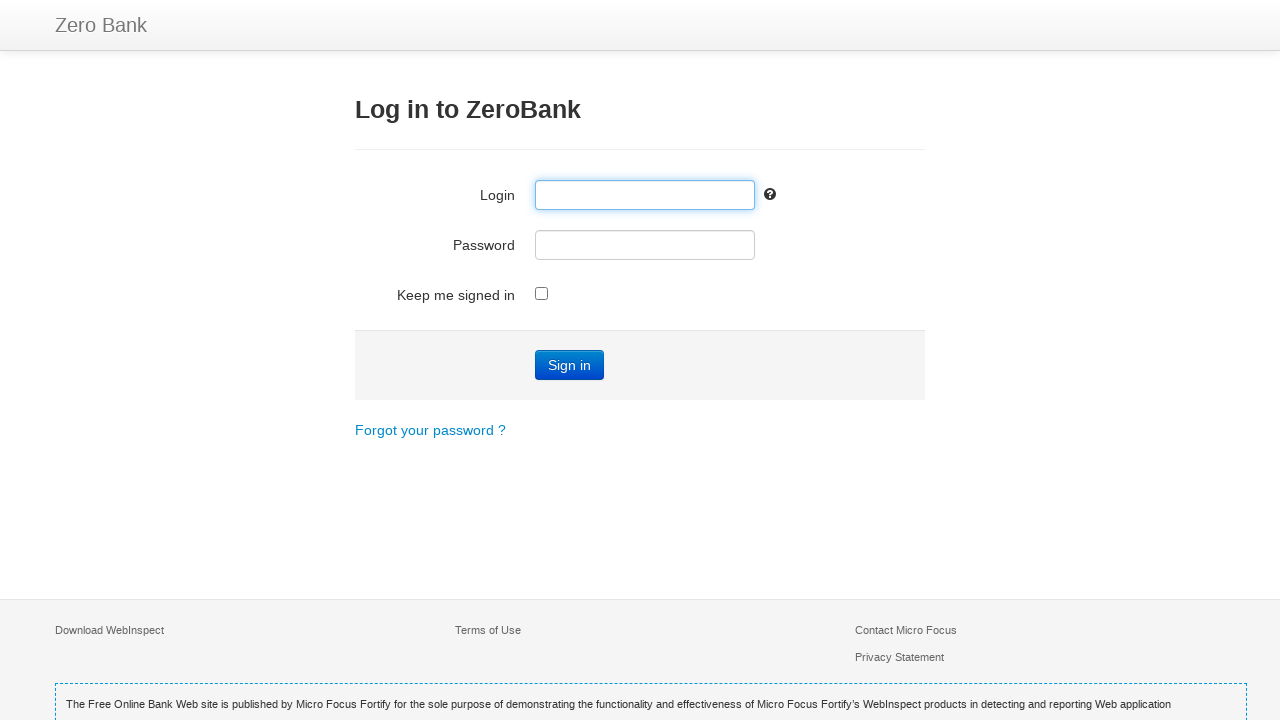

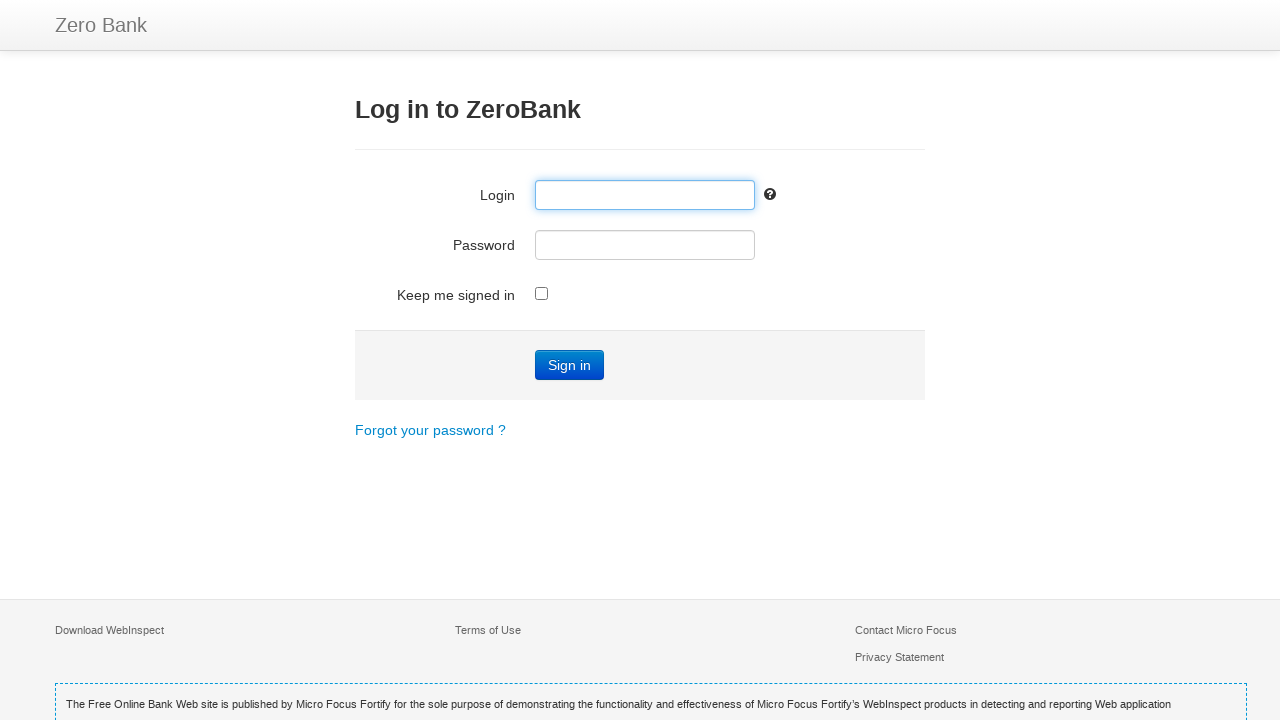